Tests page scrolling functionality by scrolling to the bottom to verify subscription section visibility, then scrolling back up to verify the main heading is visible

Starting URL: http://automationexercise.com

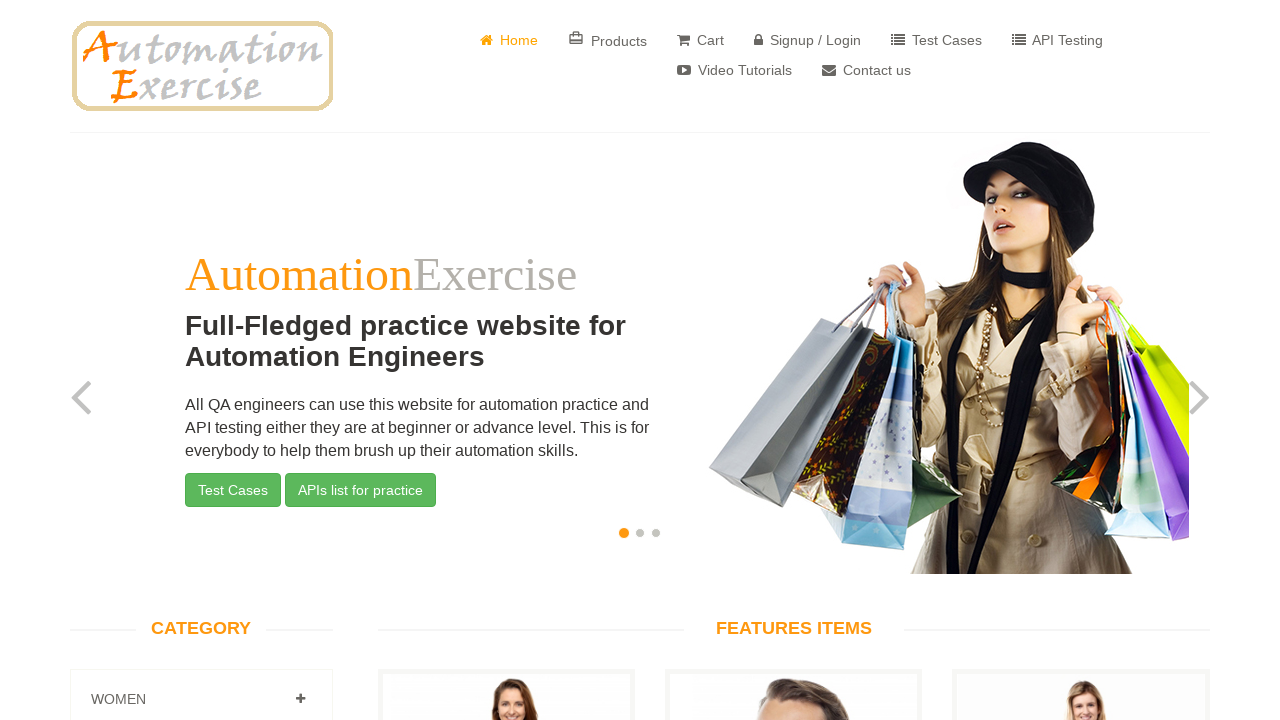

Verified home page is loaded with correct language attribute
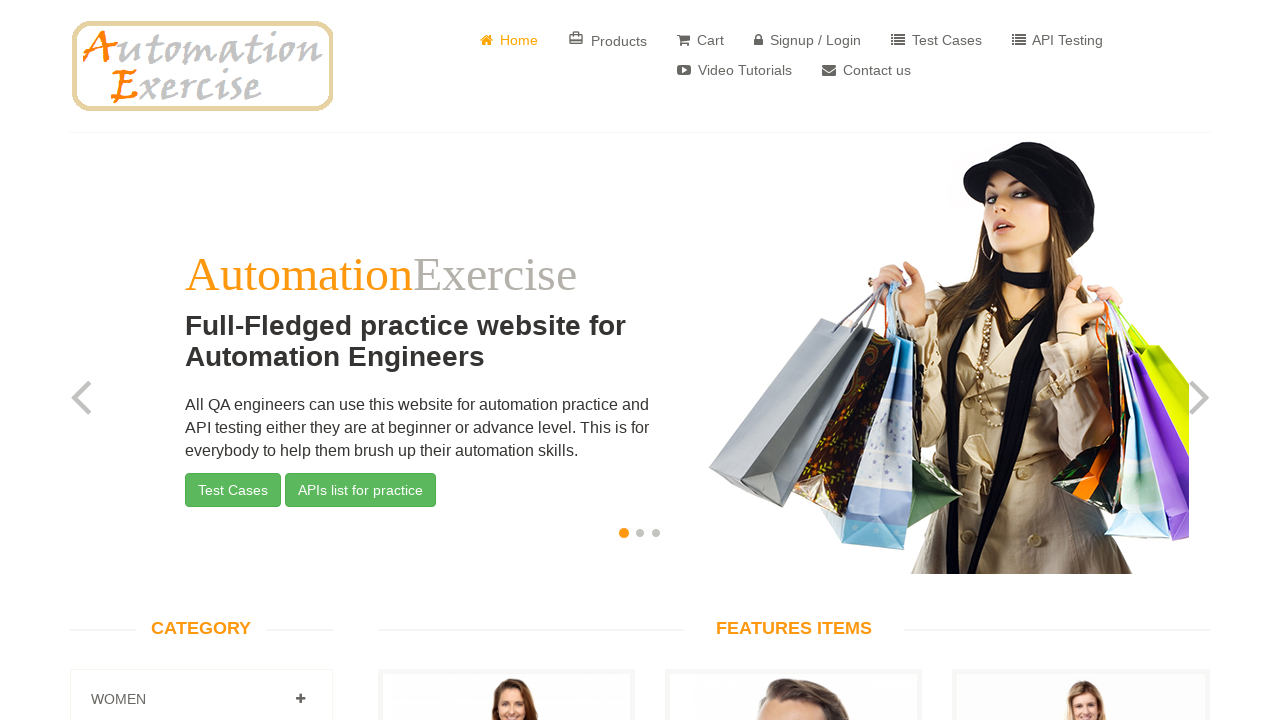

Scrolled to bottom of page using End key
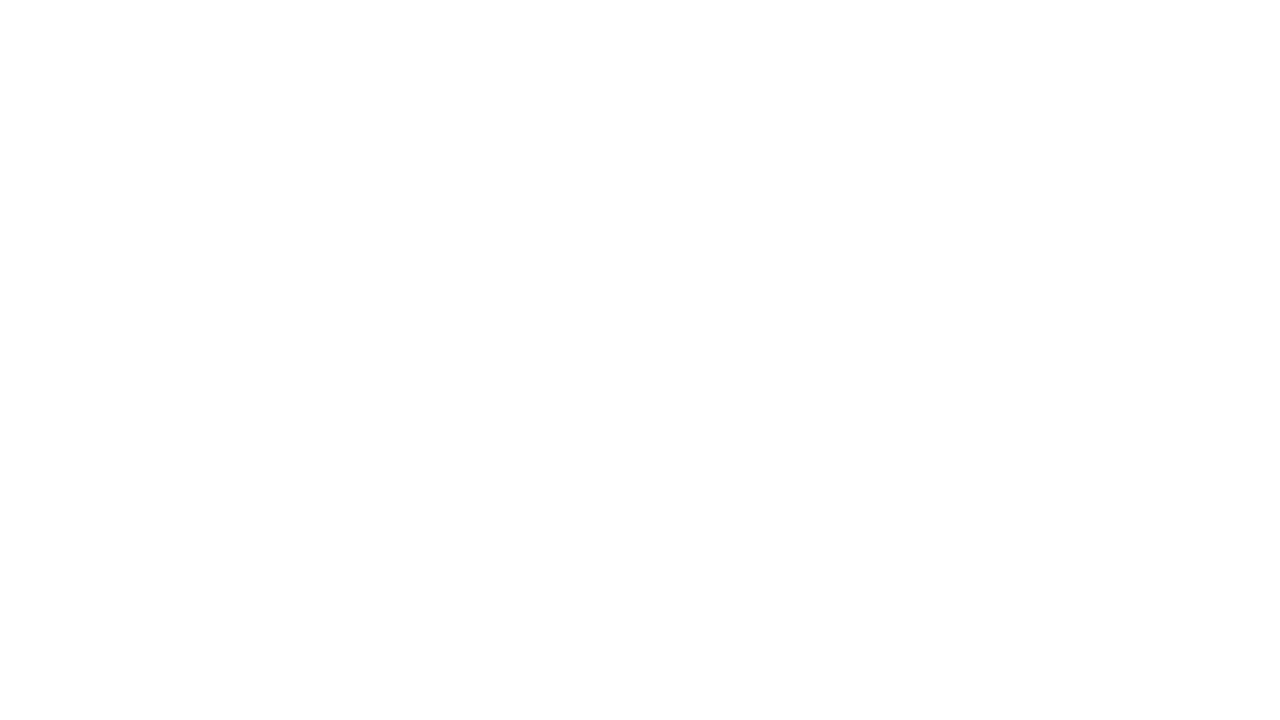

Verified Subscription section is visible at bottom of page
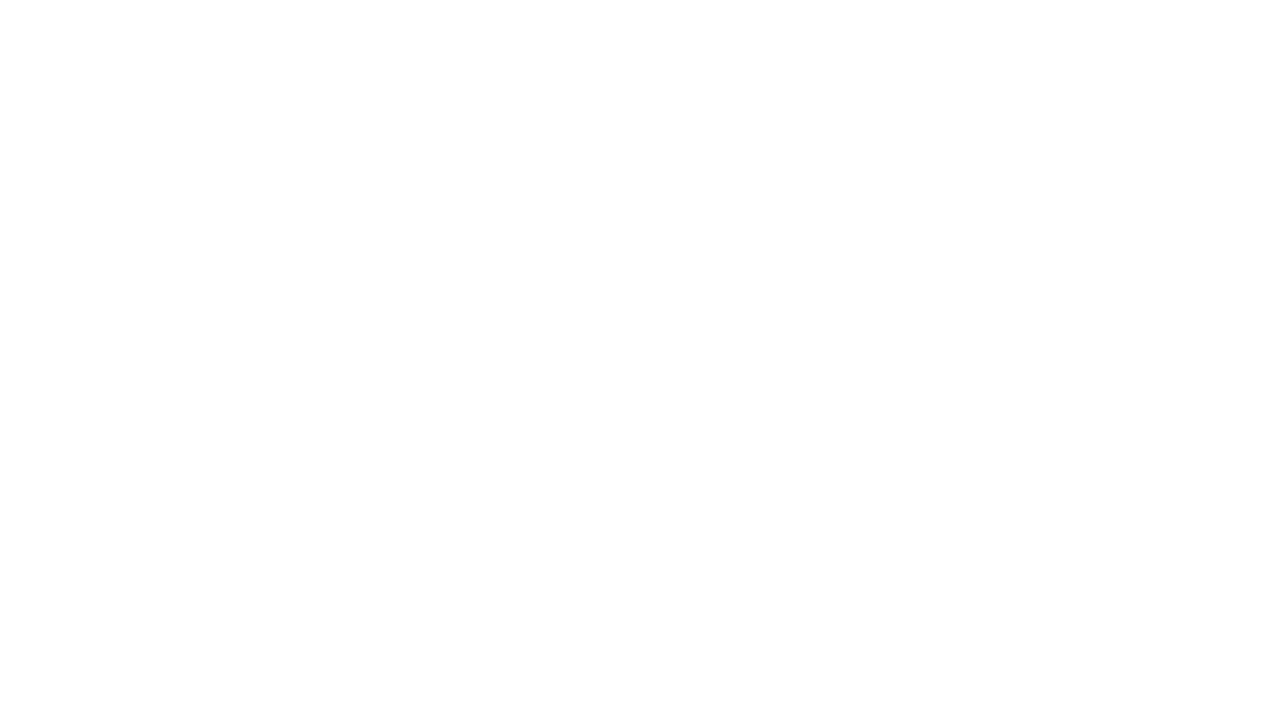

Scrolled to top of page using Home key
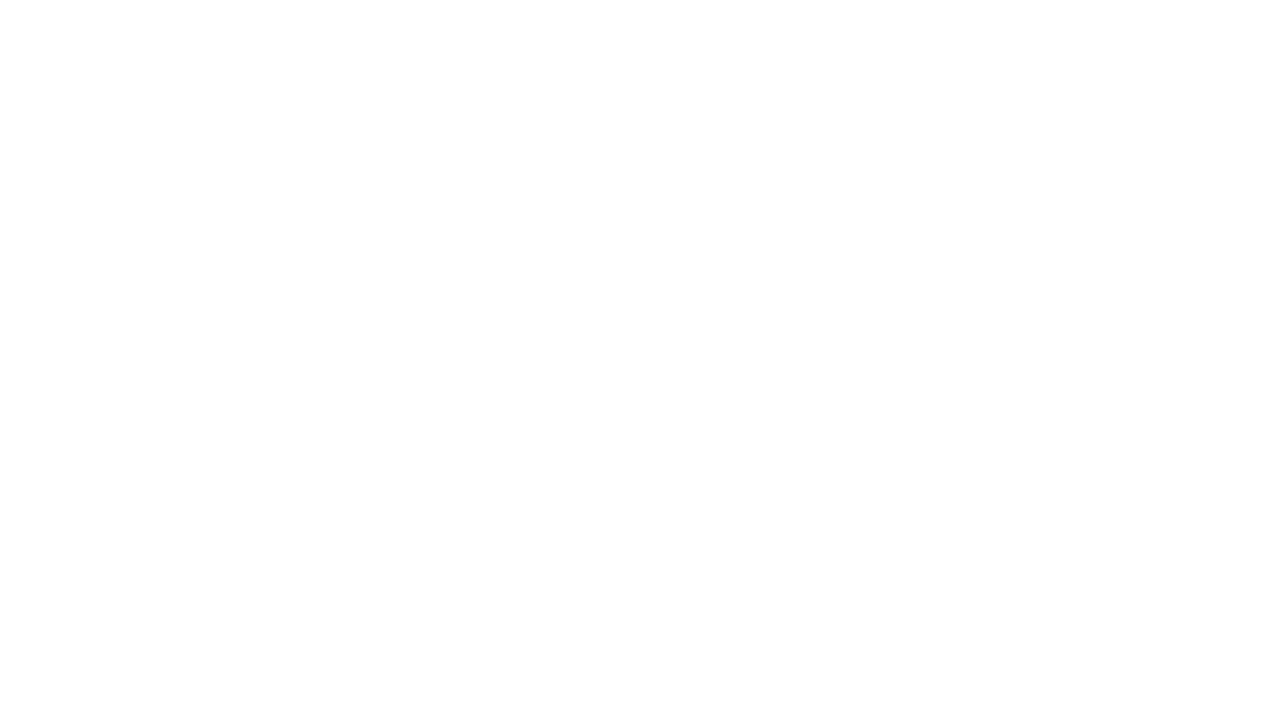

Verified main heading is visible after scrolling back to top
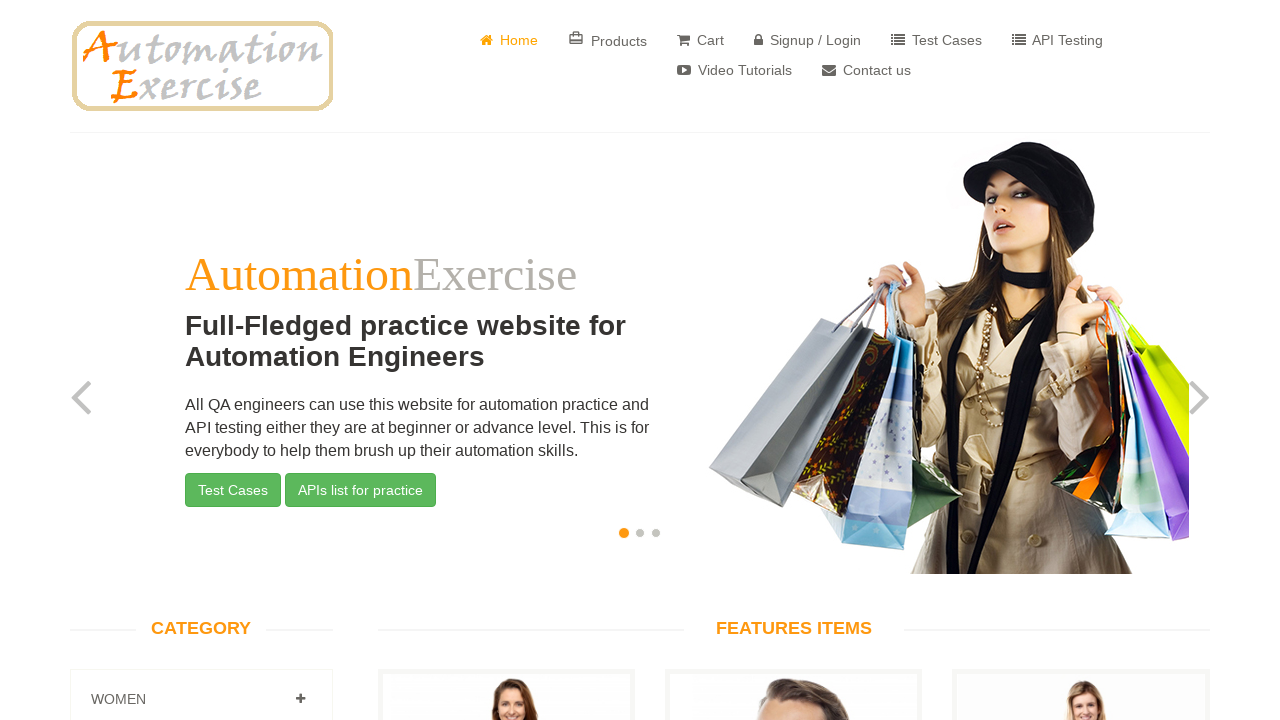

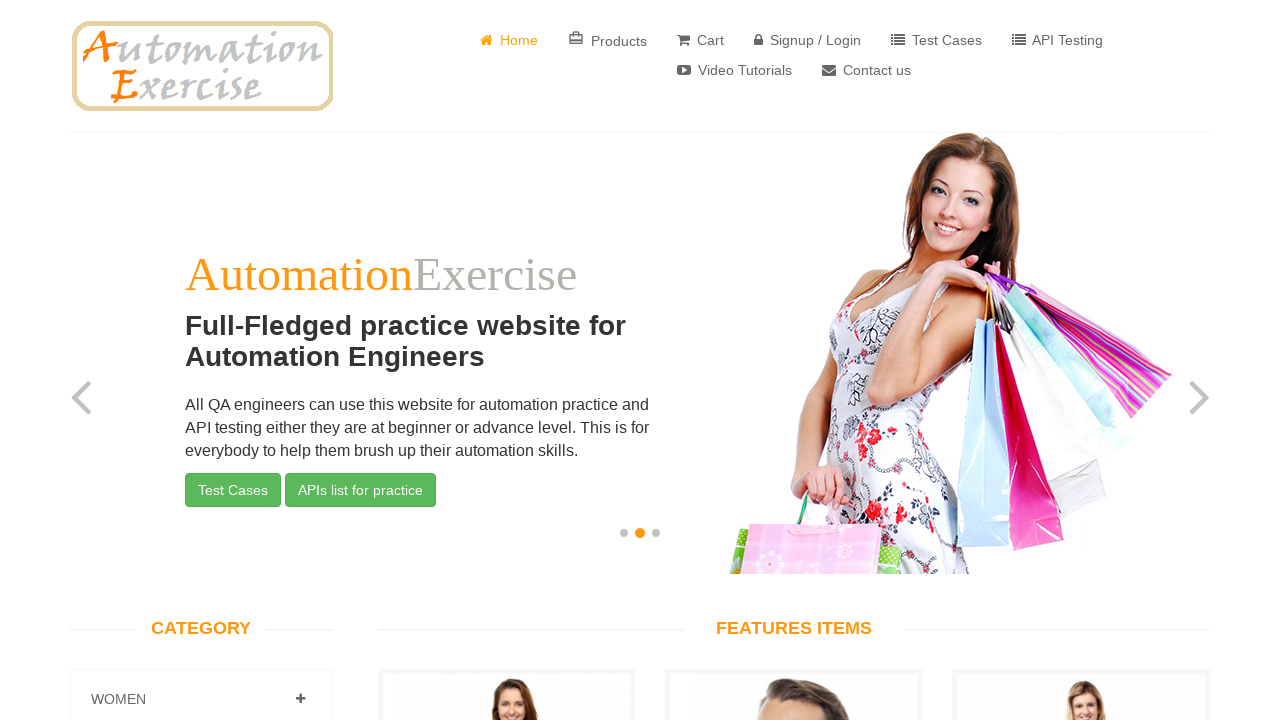